Tests double-click functionality on a button element at the DemoQA buttons demo page by performing a double-click action on the designated double-click button.

Starting URL: https://demoqa.com/buttons

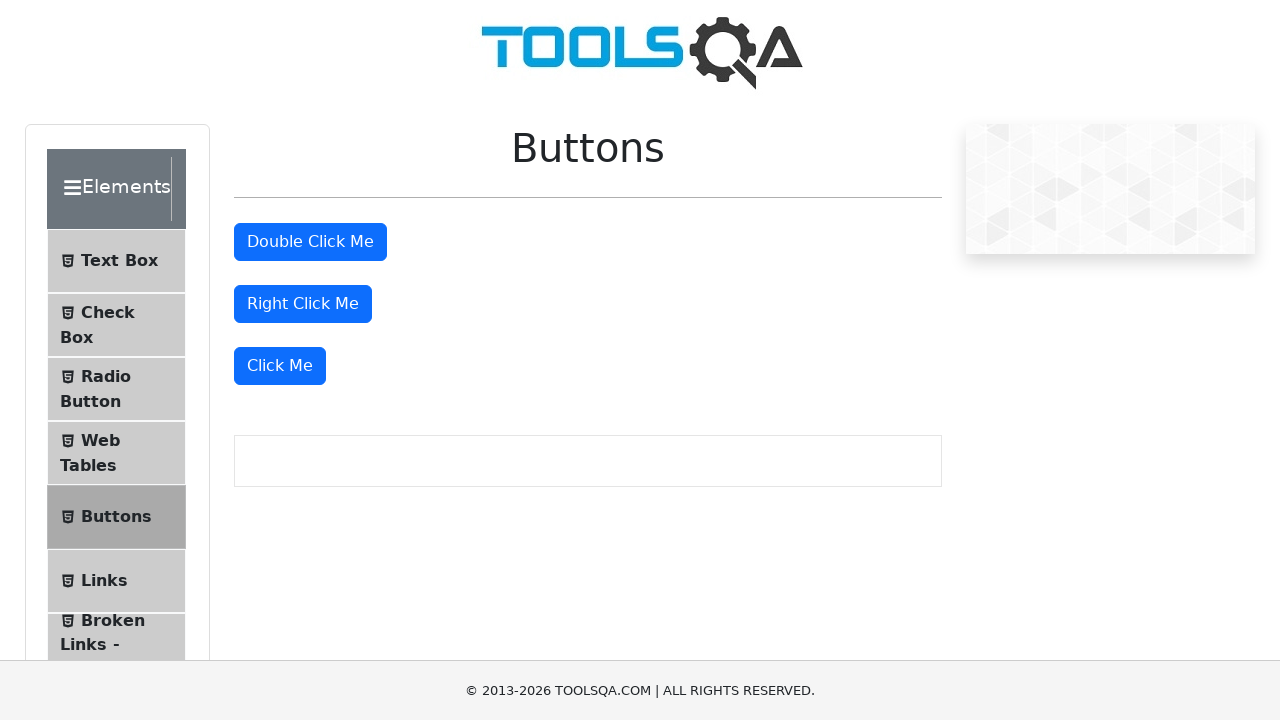

Double-clicked the double-click button at (310, 242) on #doubleClickBtn
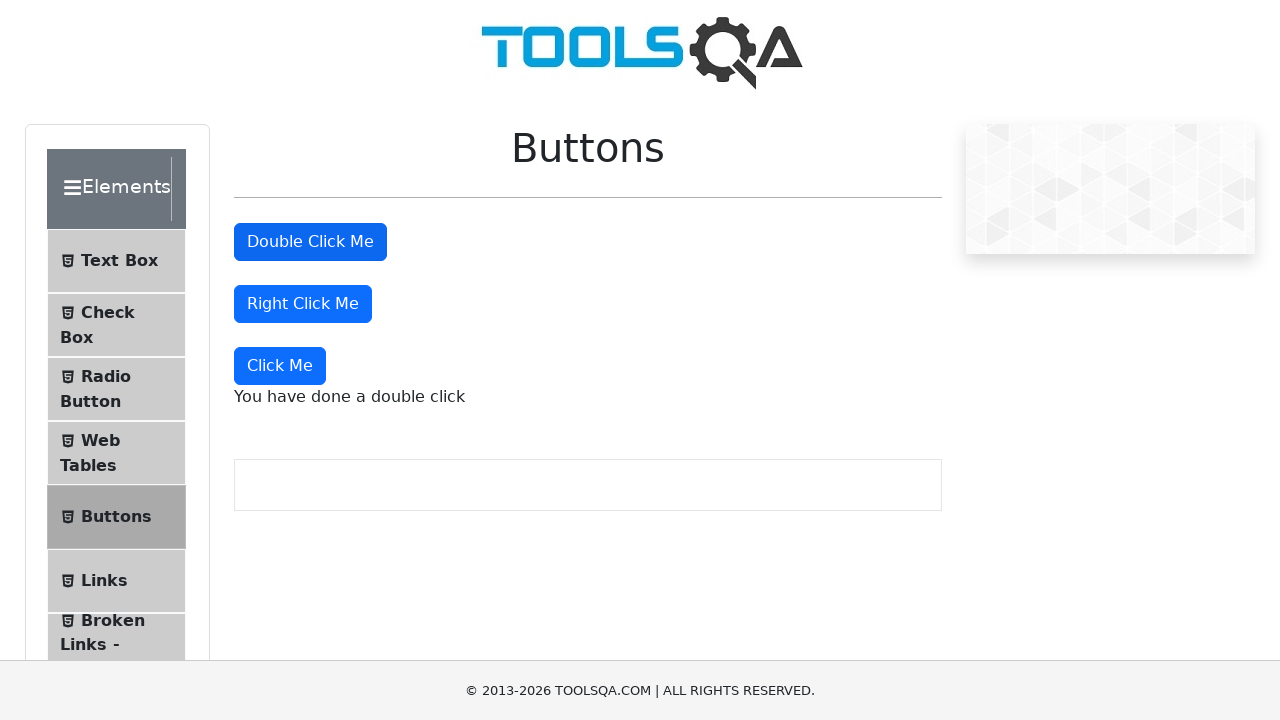

Double-click message appeared on page
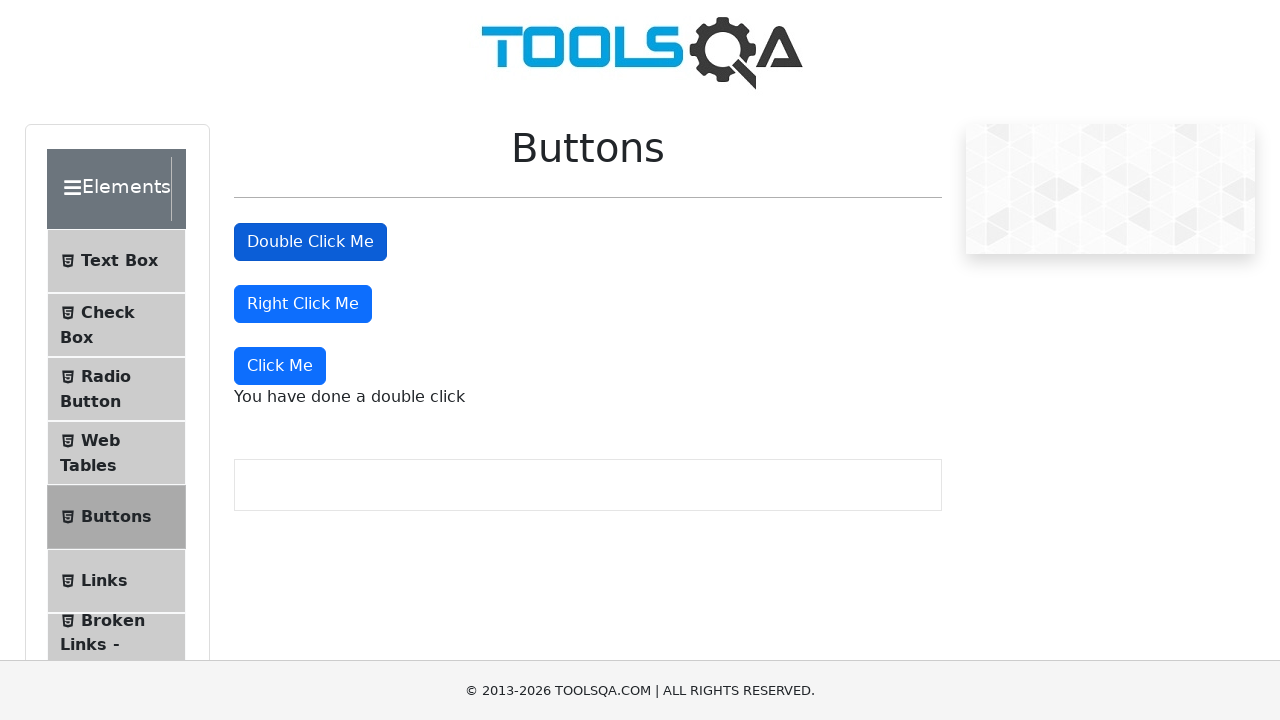

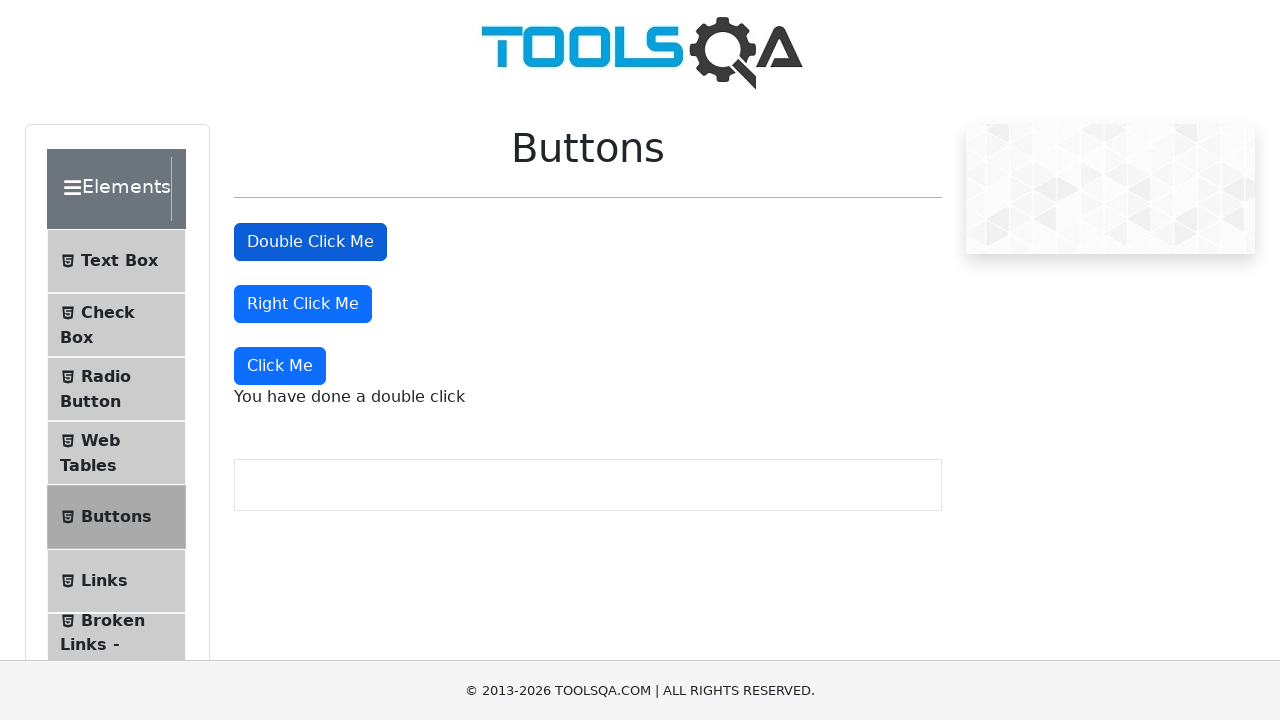